Tests GitHub's advanced code search functionality by filling in search criteria (search term, repository owner, date filter, and programming language) and submitting the form to perform a search.

Starting URL: https://github.com/search/advanced

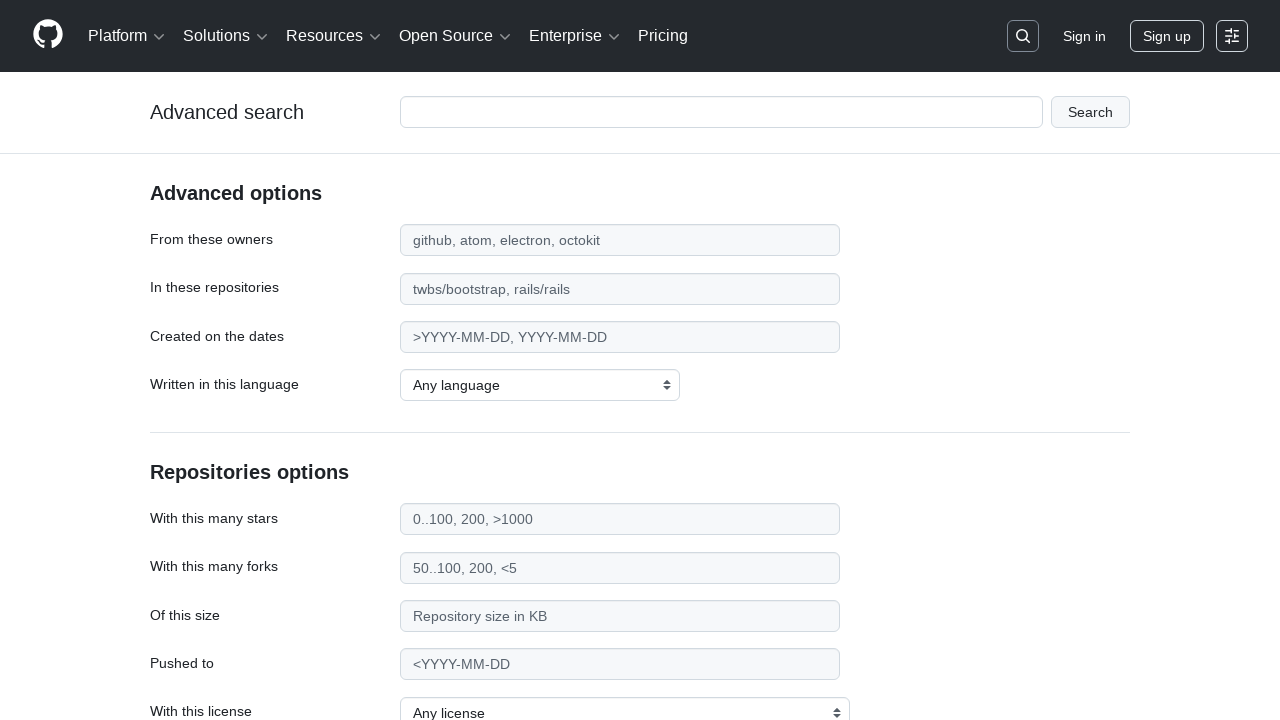

Filled advanced search input with 'apify-js' on #adv_code_search input.js-advanced-search-input
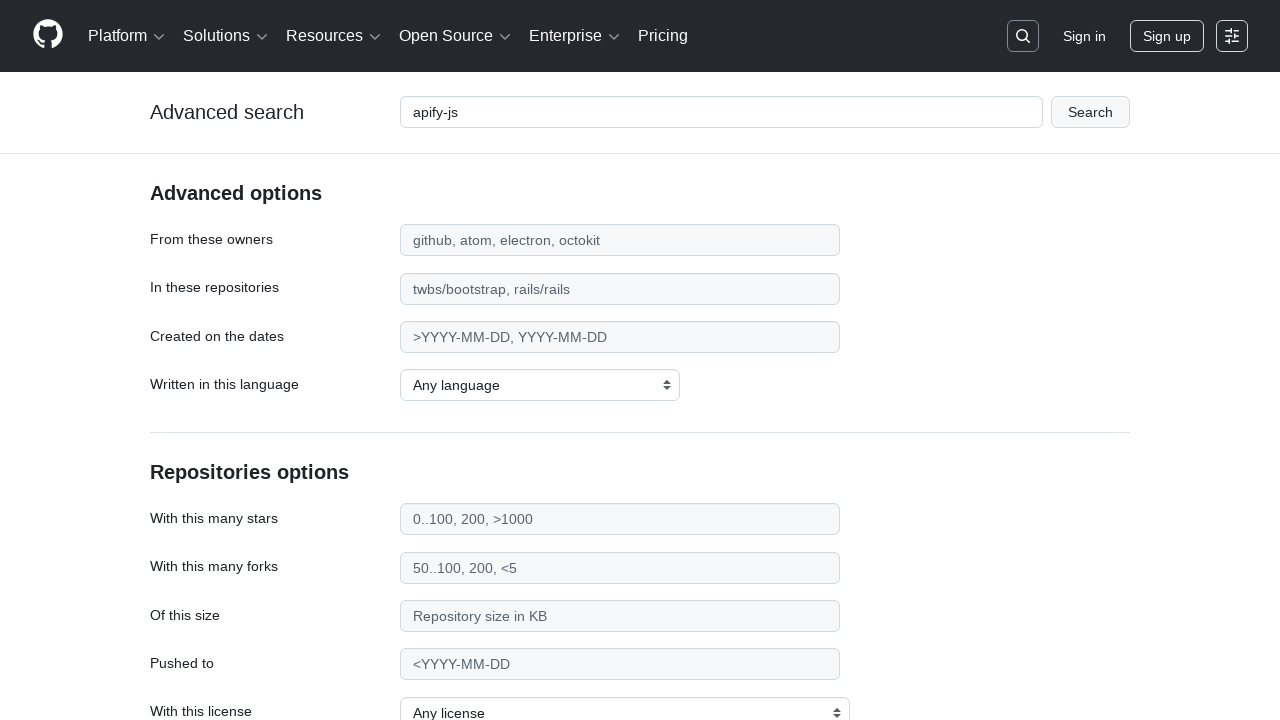

Filled repository owner field with 'apify' on #search_from
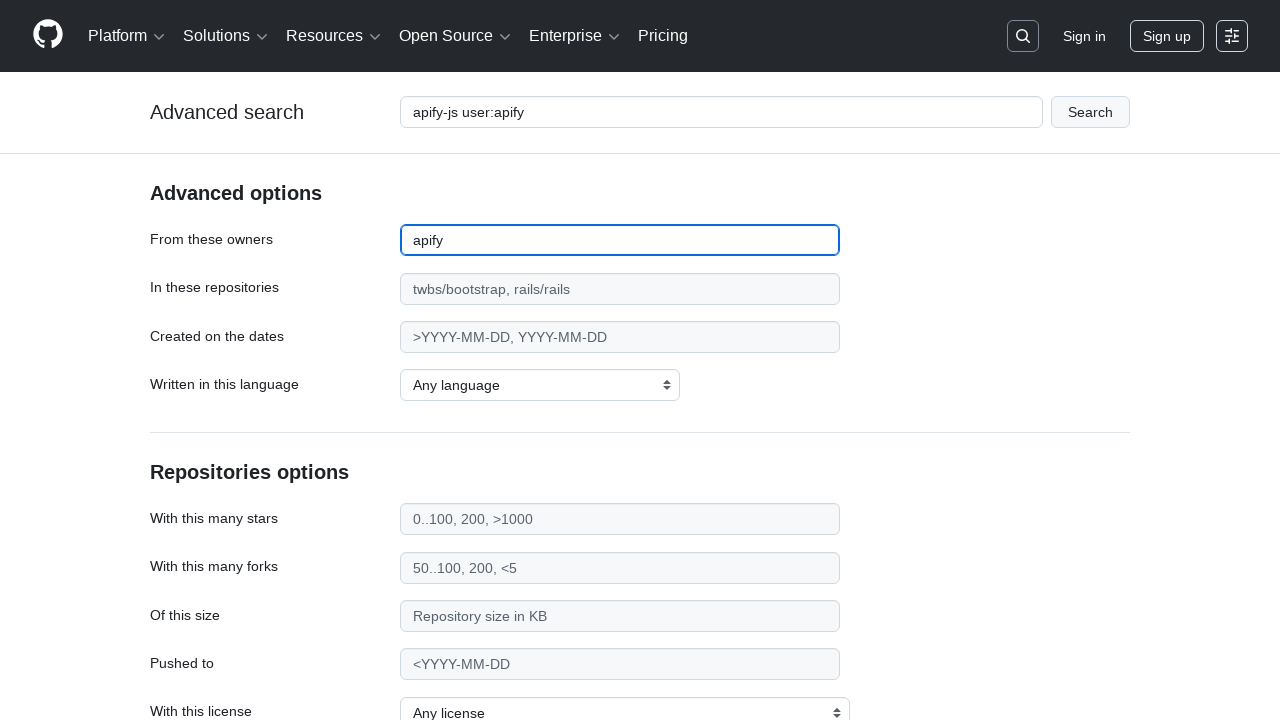

Filled date filter field with '>2015' on #search_date
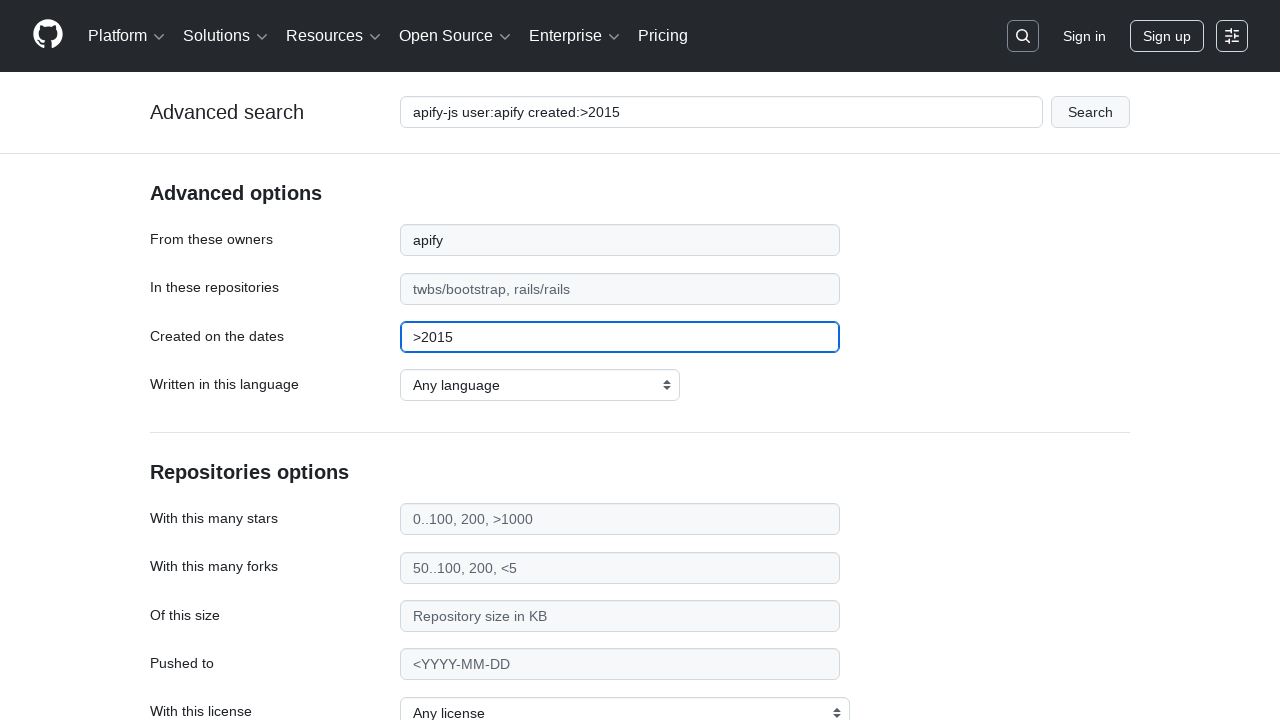

Selected 'JavaScript' as programming language on select#search_language
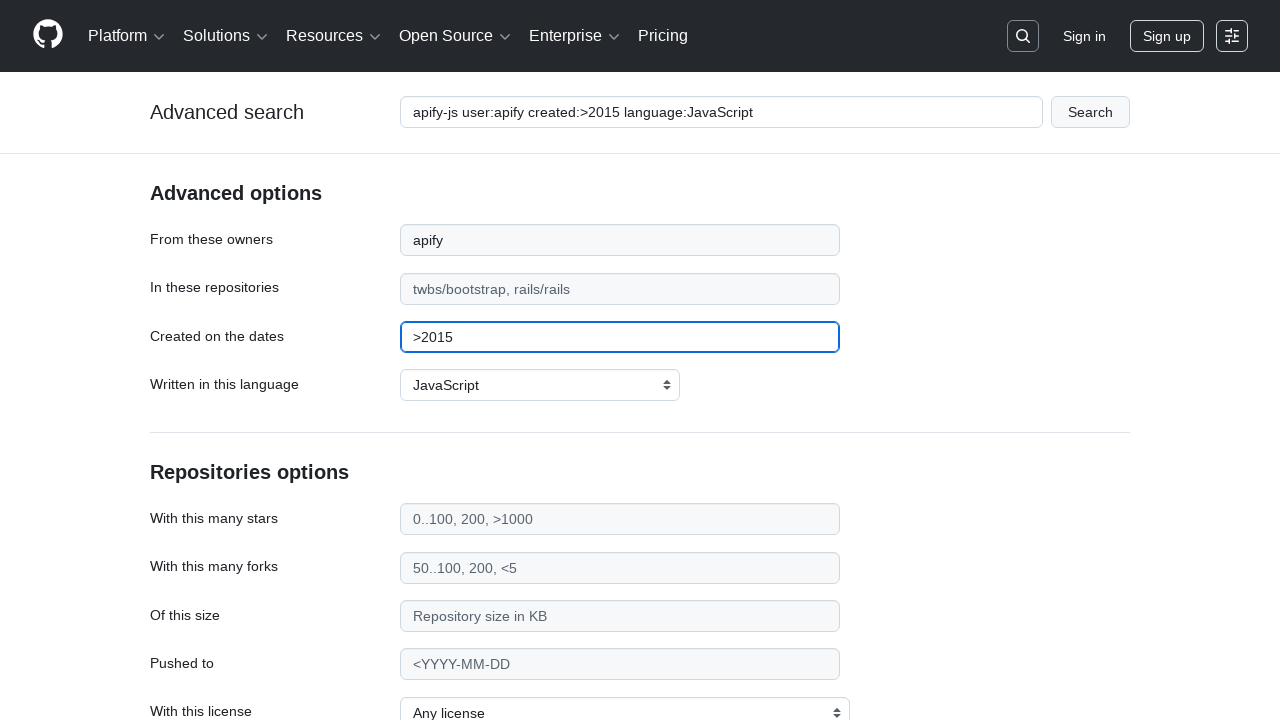

Clicked submit button to perform advanced code search at (1090, 112) on #adv_code_search button[type="submit"]
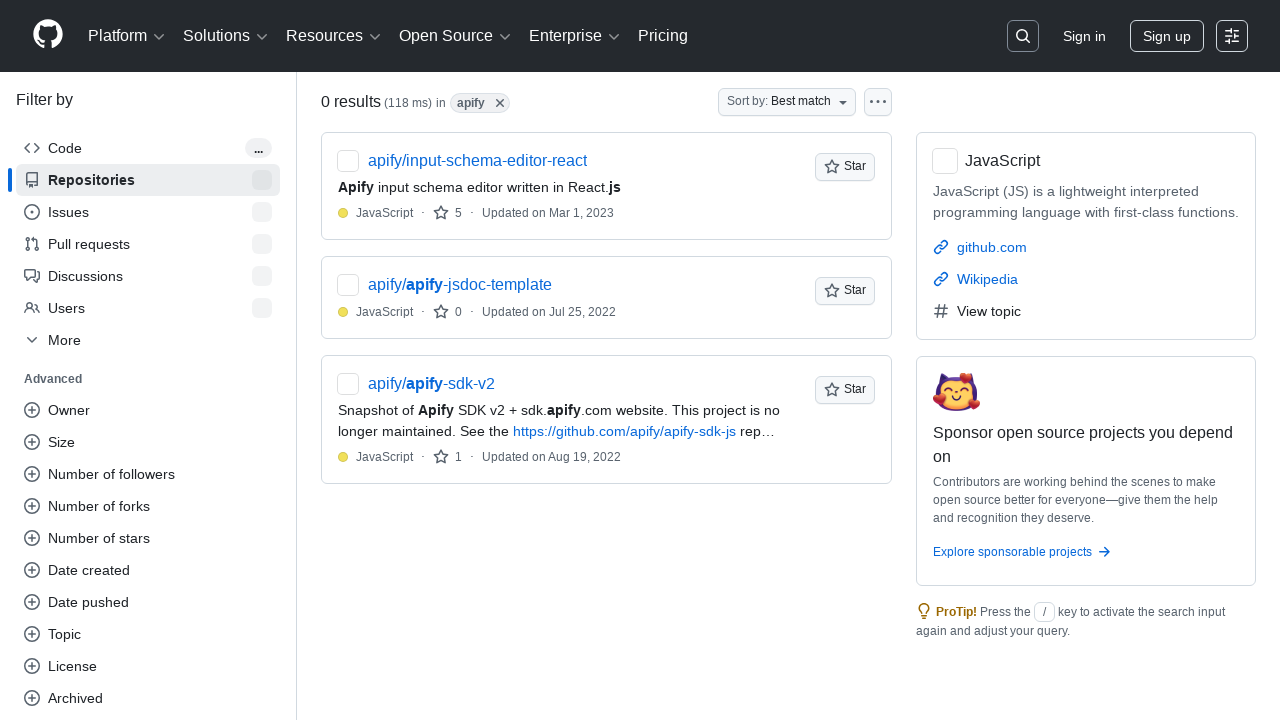

Search results loaded successfully
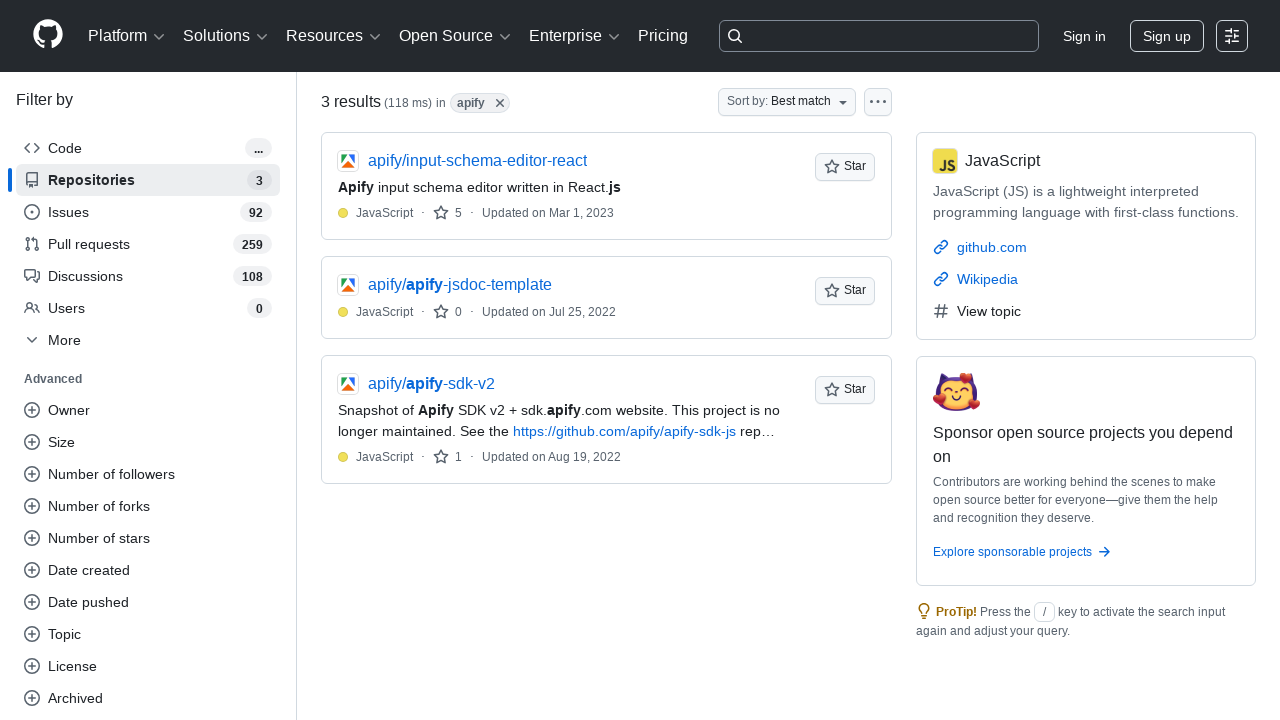

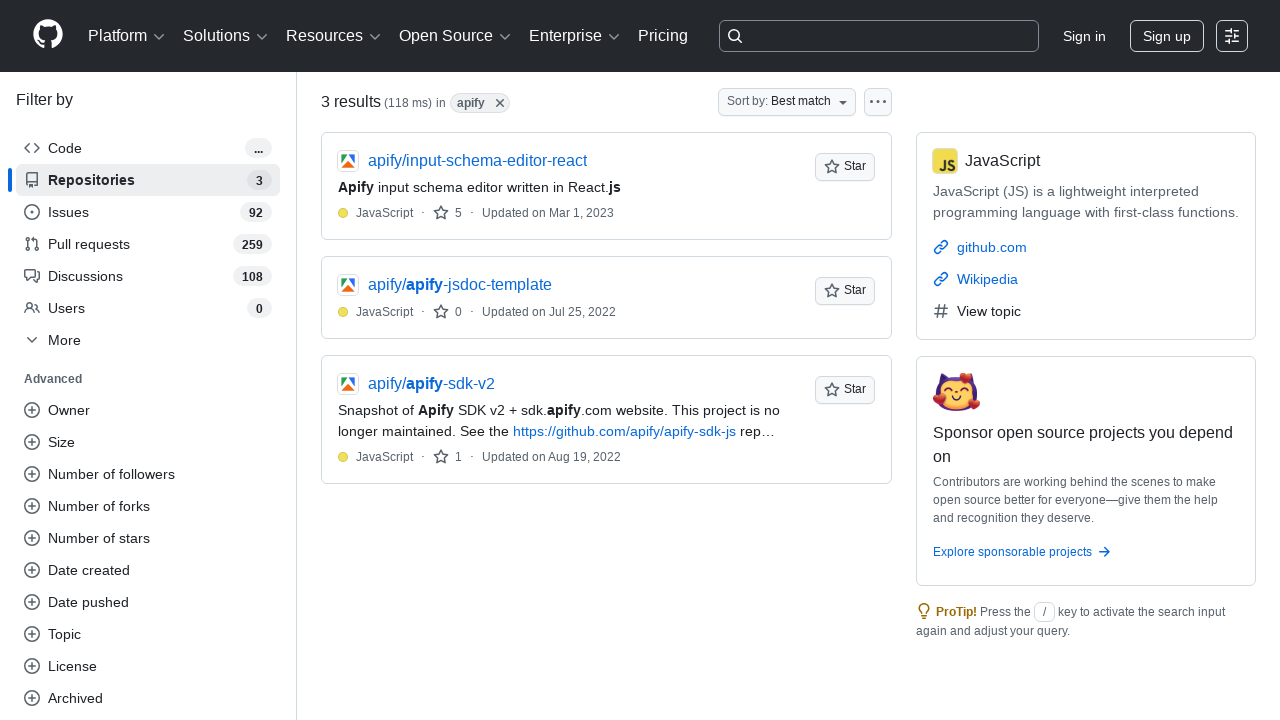